Hovers over the Knowledge Center menu item to trigger any dropdown or hover effects

Starting URL: https://daviktapes.com/

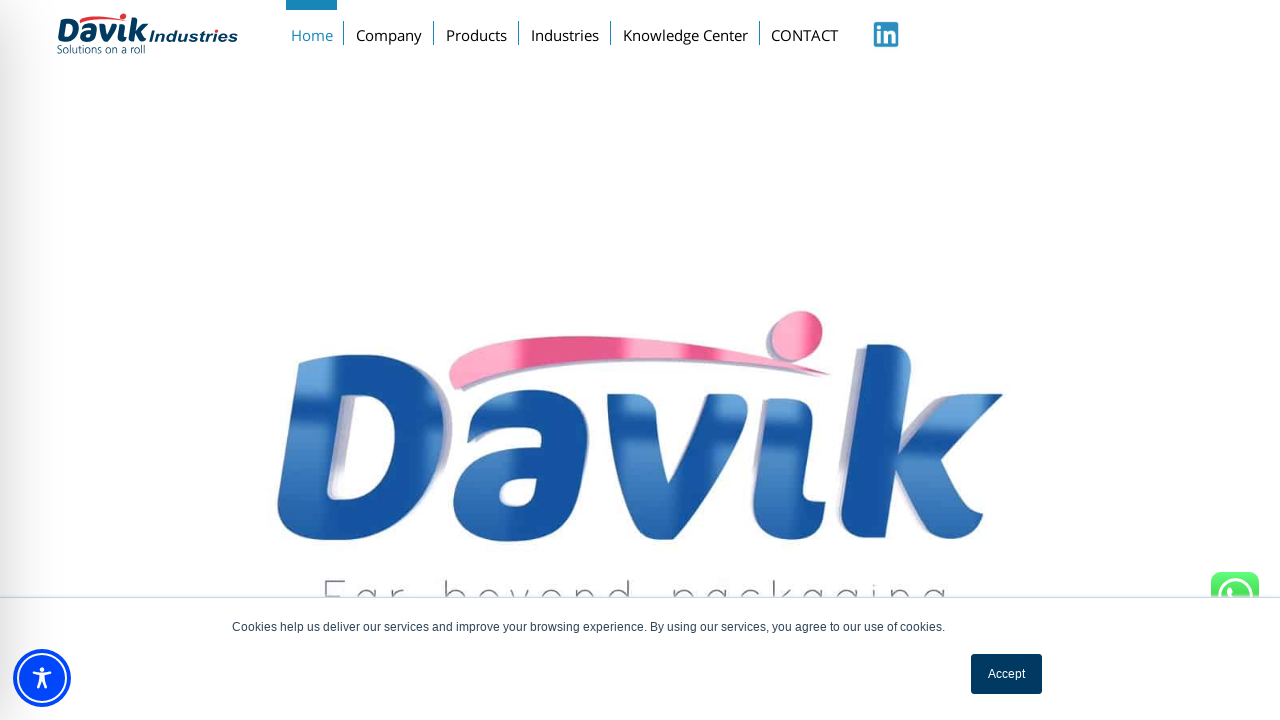

Waited for Knowledge Center menu link to be present in DOM
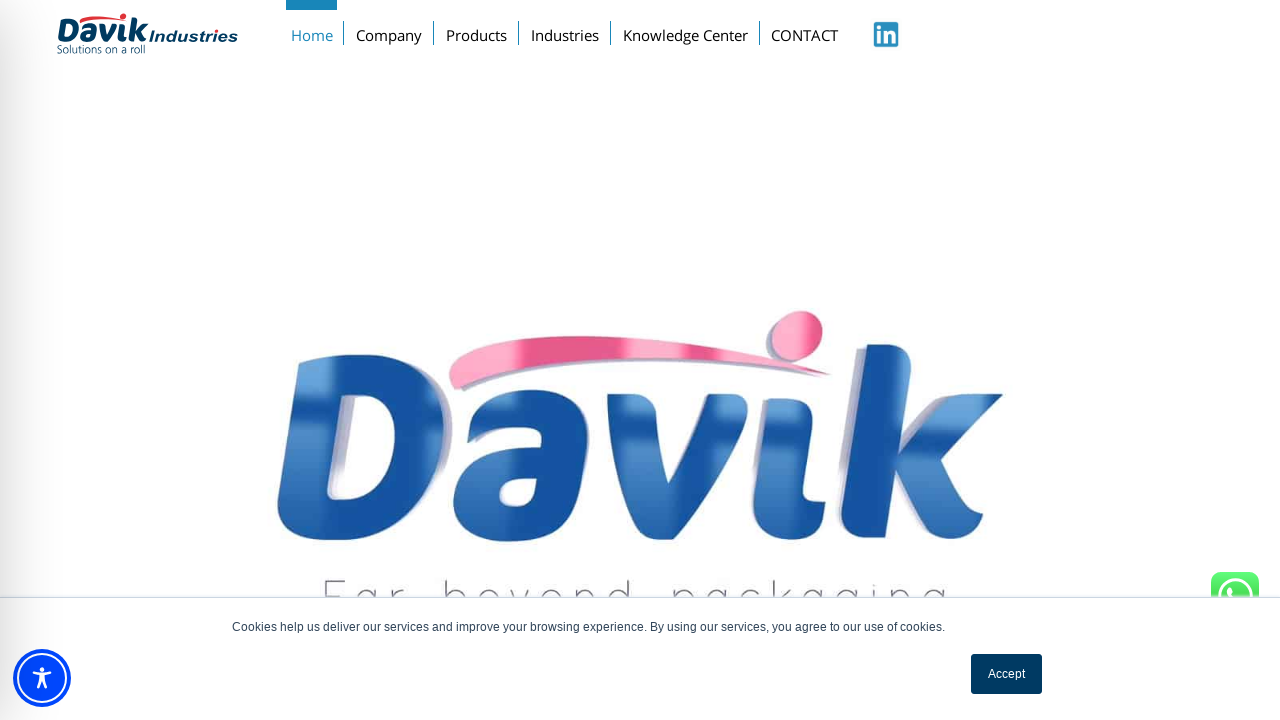

Hovered over Knowledge Center menu item to trigger dropdown or hover effects at (685, 31) on xpath=//a[text()='Knowledge Center']
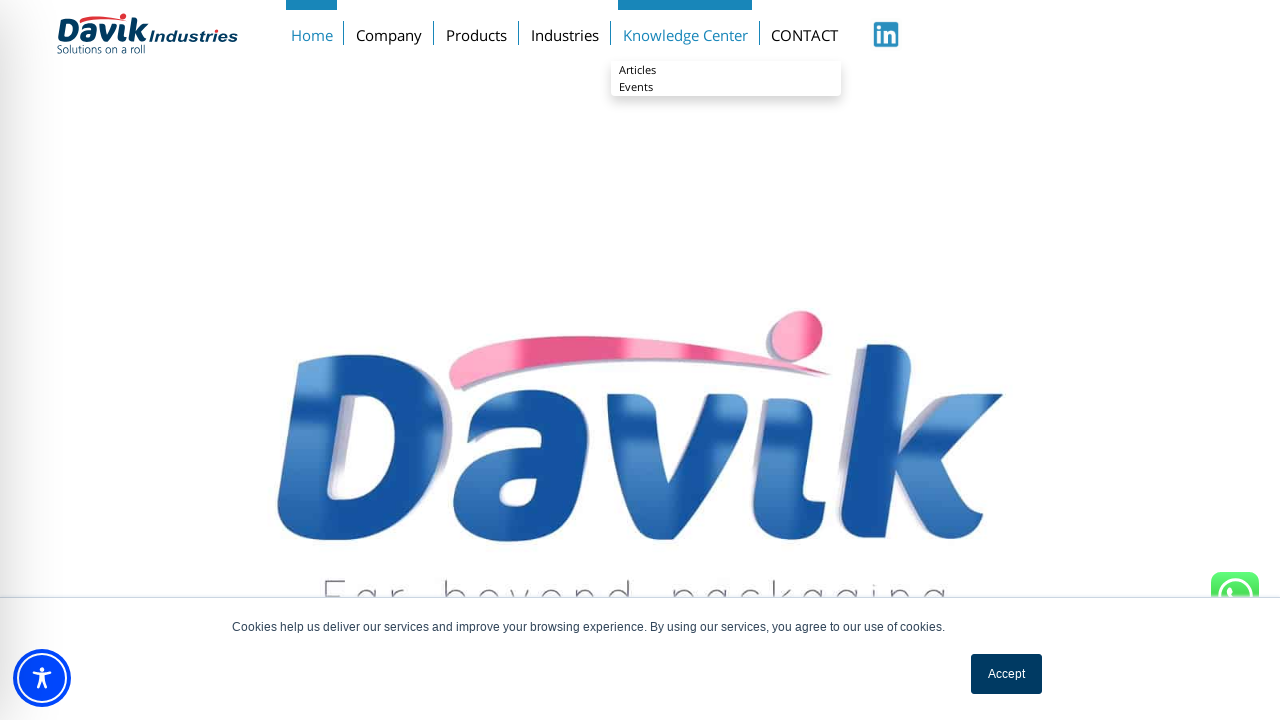

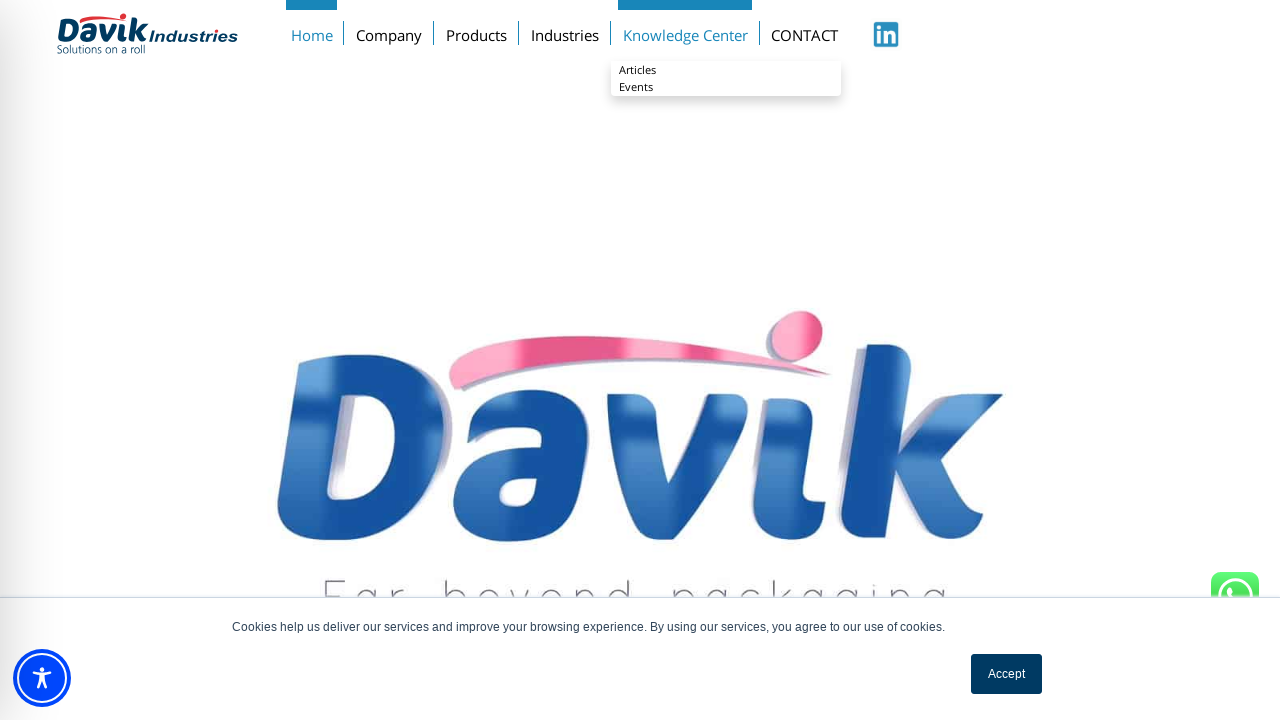